Navigates to Wisequarter homepage and verifies the page loaded

Starting URL: https://www.wisequarter.com

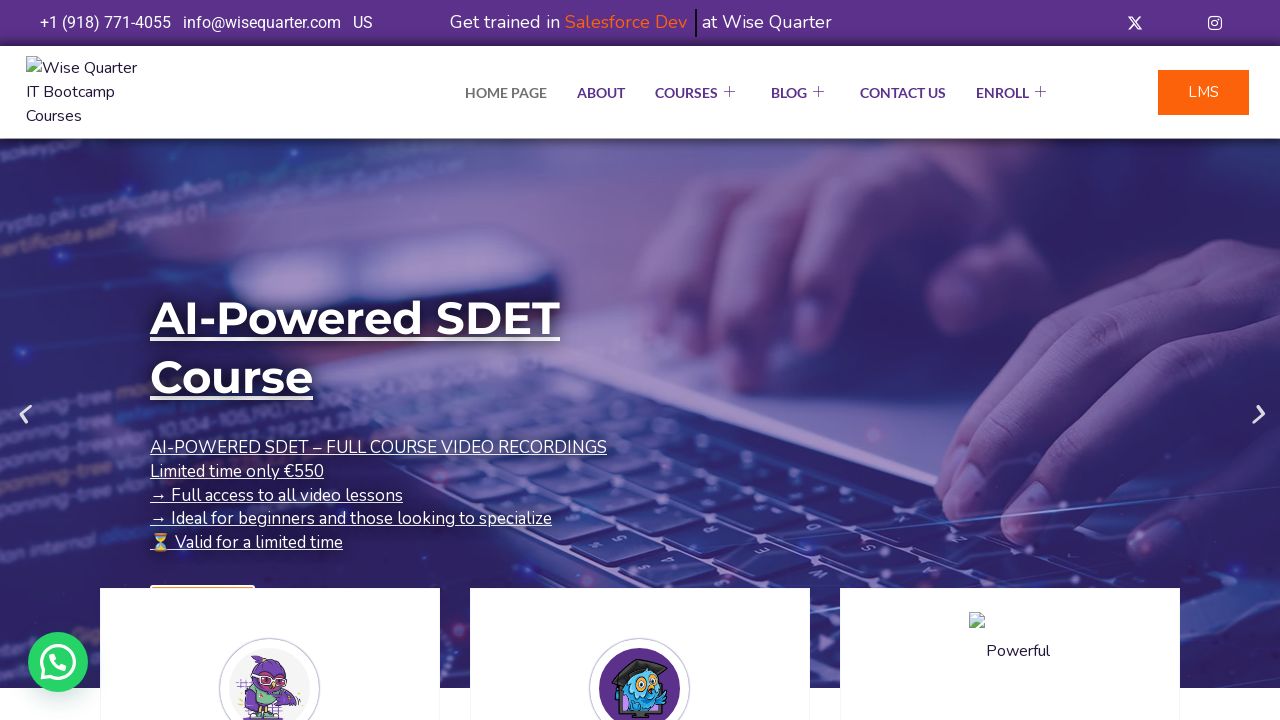

Waited for page DOM to load
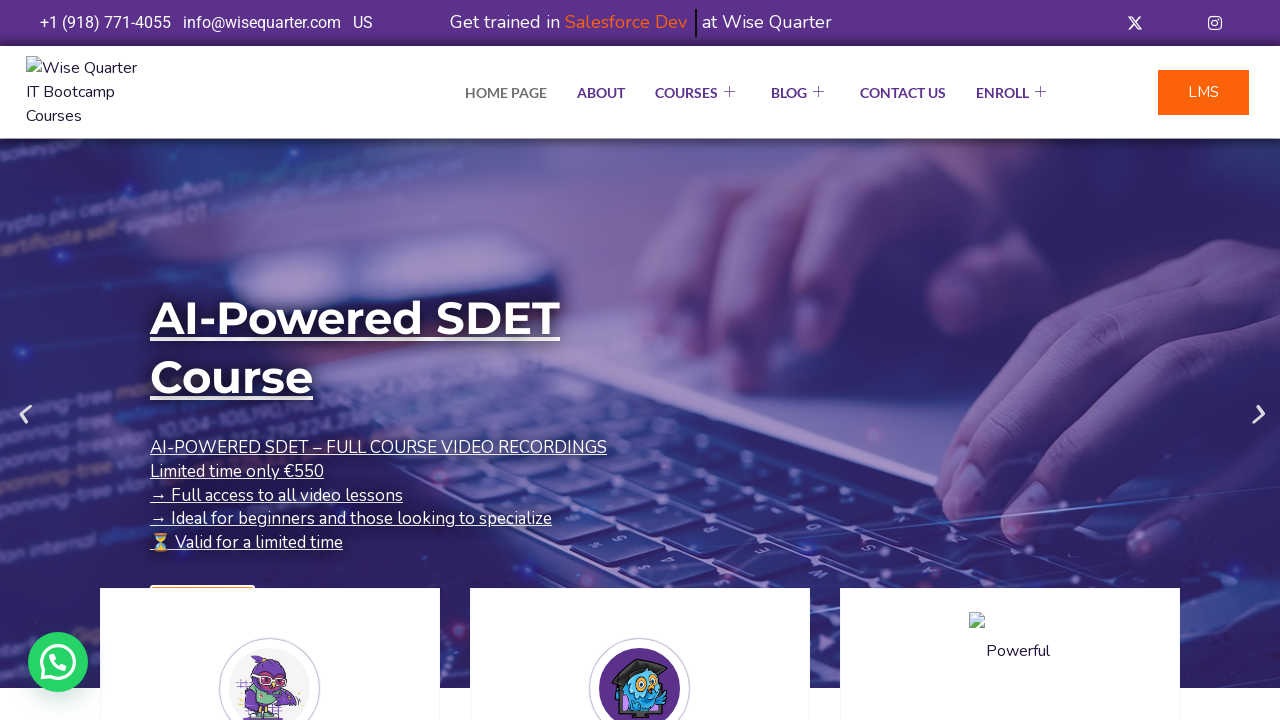

Verified page URL contains 'wisequarter'
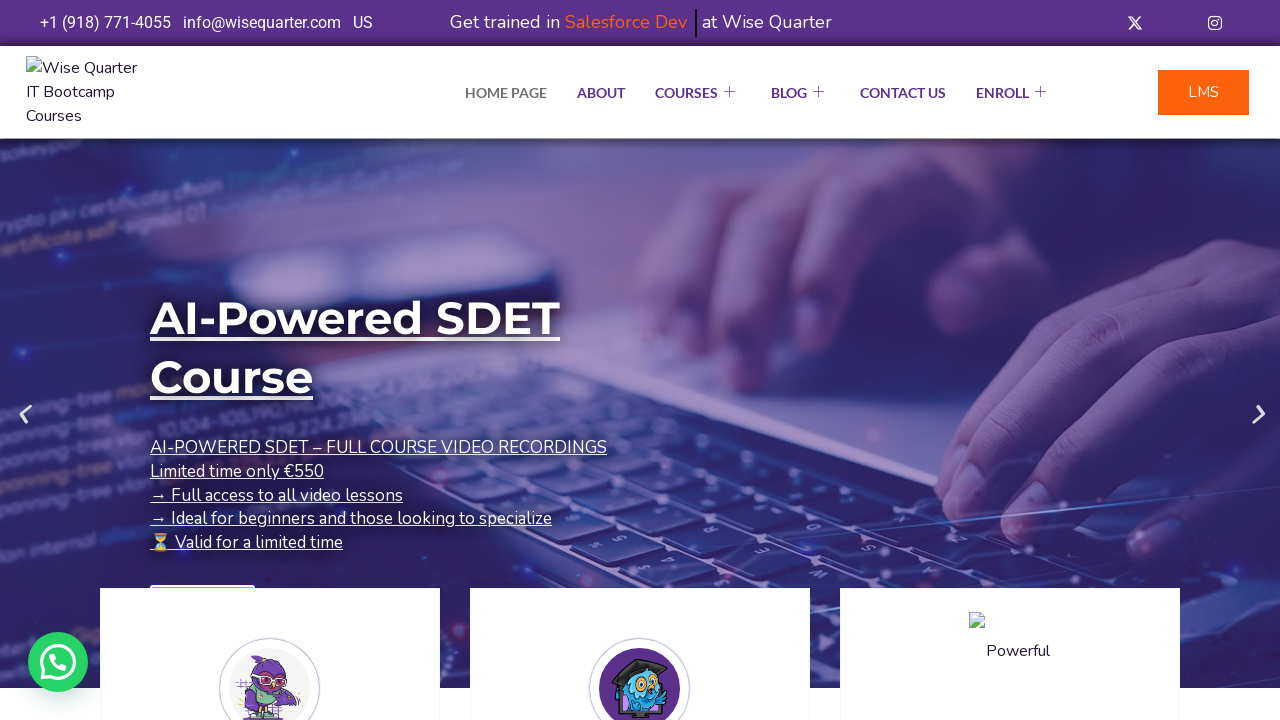

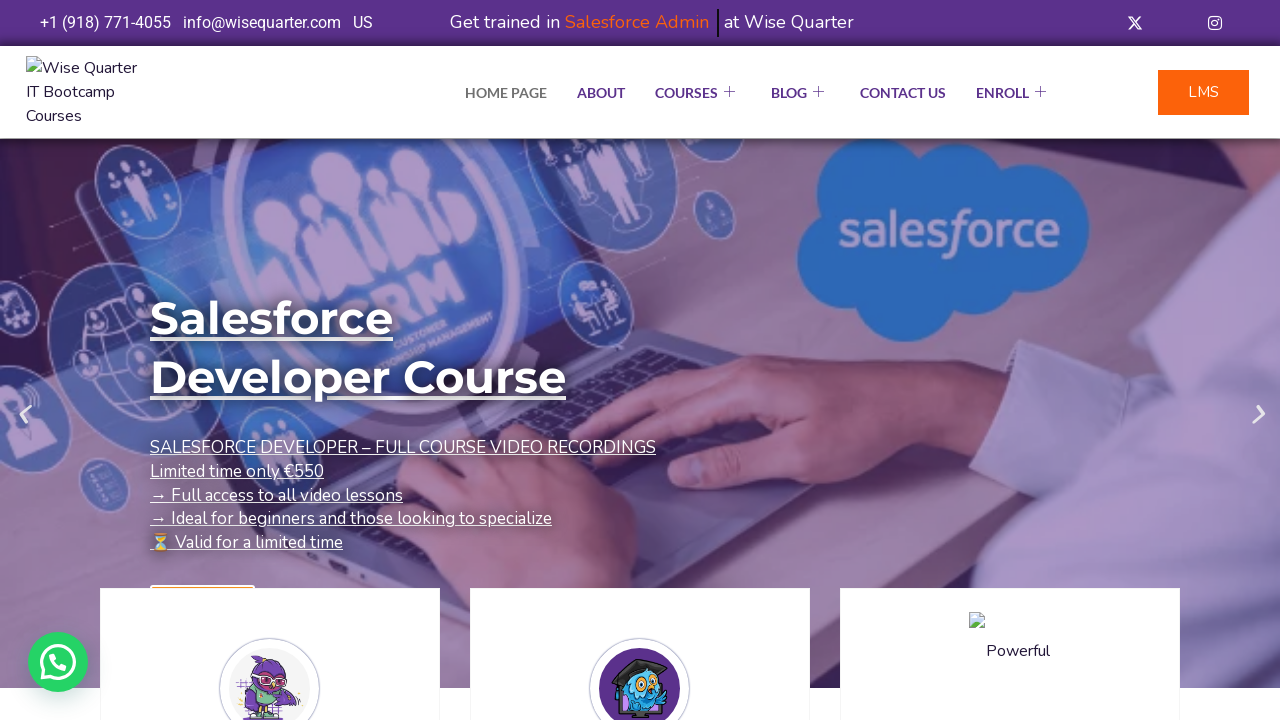